Tests the OpenCart user registration form by filling in personal details including first name, last name, email, telephone, and password fields.

Starting URL: https://naveenautomationlabs.com/opencart/index.php?route=account/register

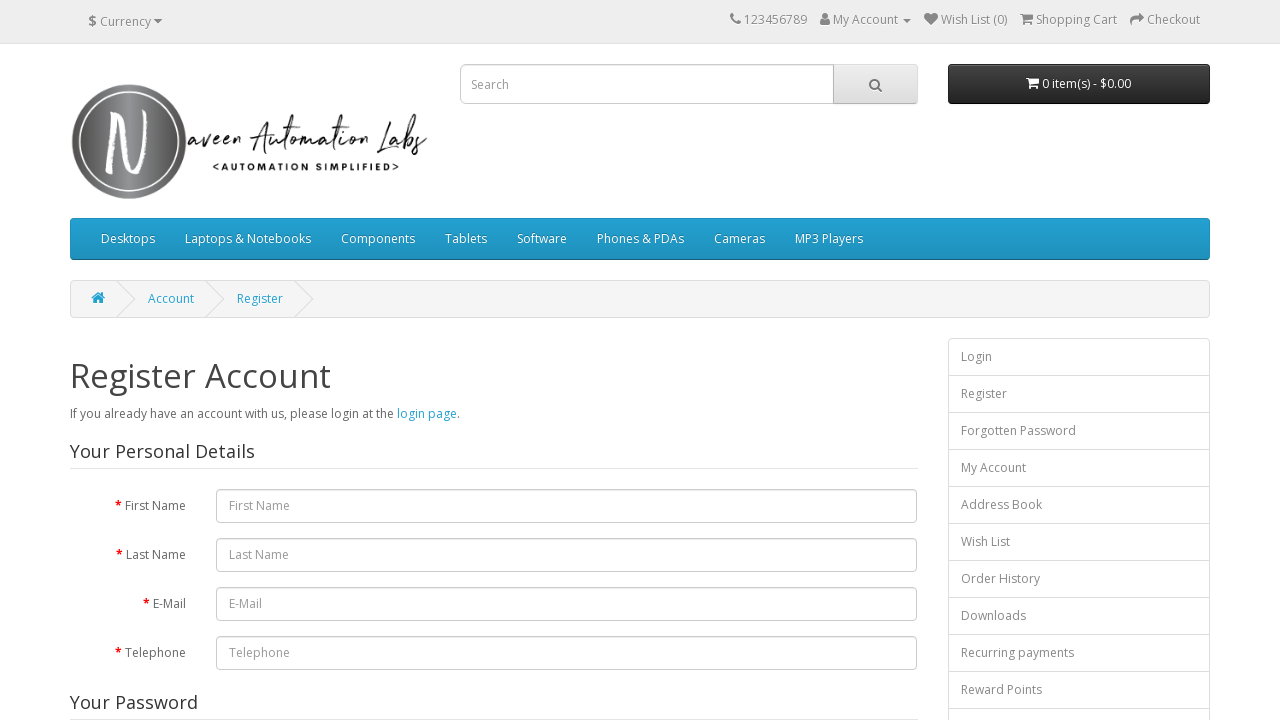

Filled first name field with 'Michael' on #input-firstname
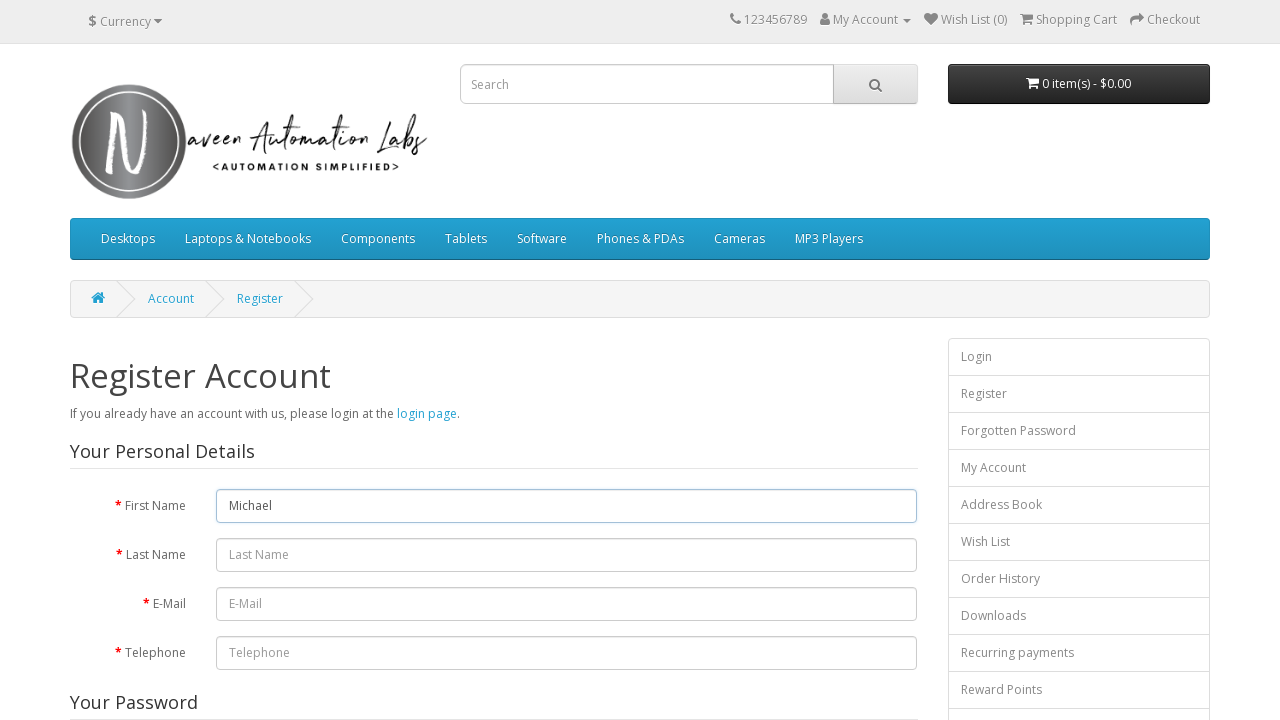

Filled last name field with 'Thompson' on #input-lastname
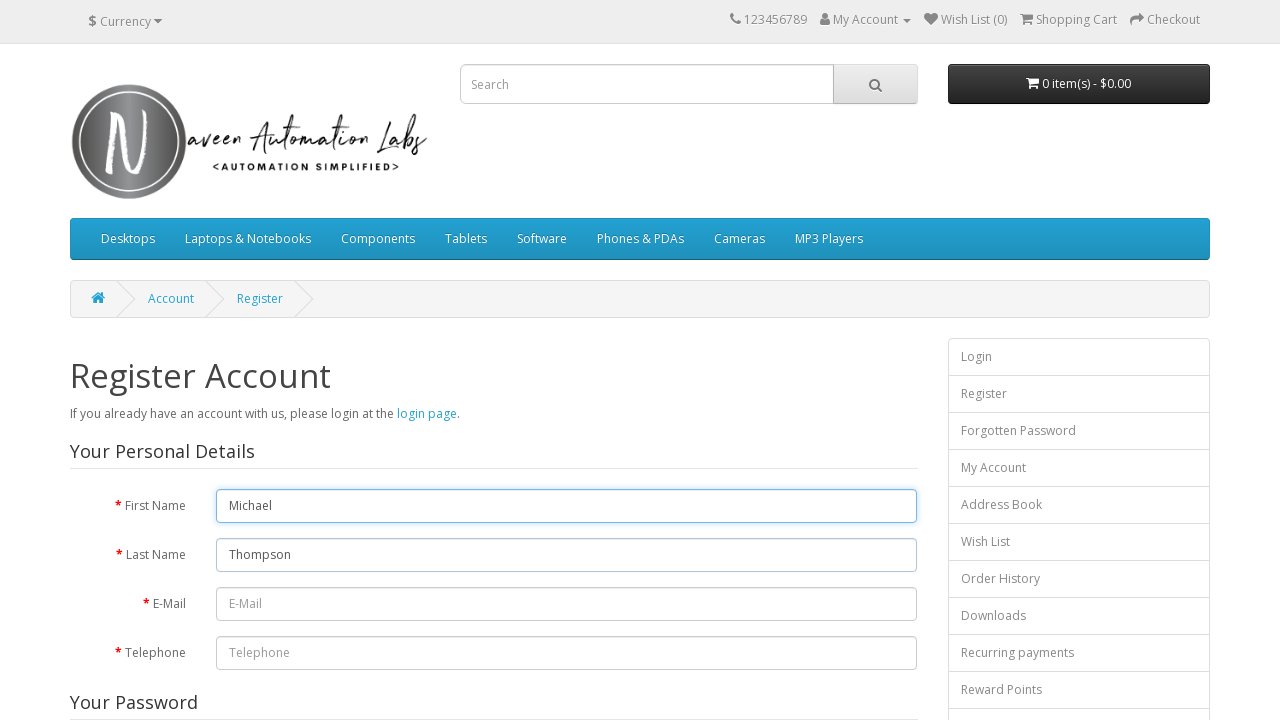

Filled email field with 'michael.thompson7294@example.com' on #input-email
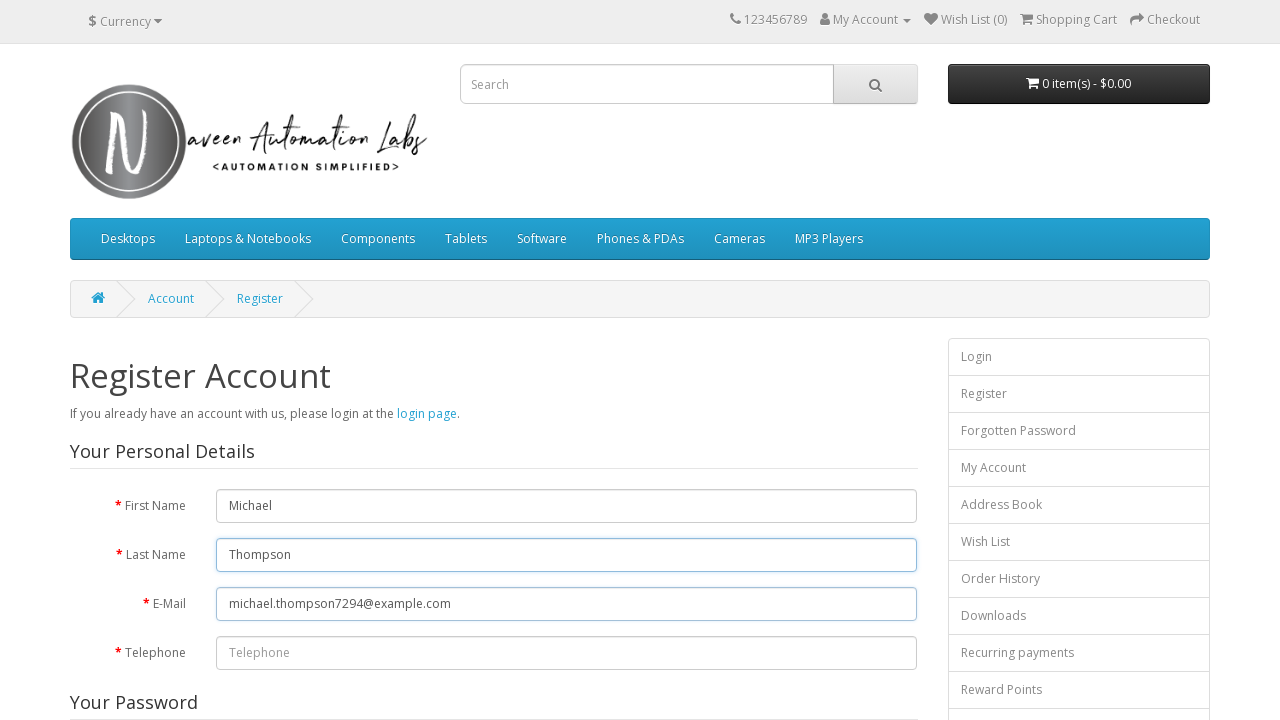

Filled telephone field with '5551234567' on #input-telephone
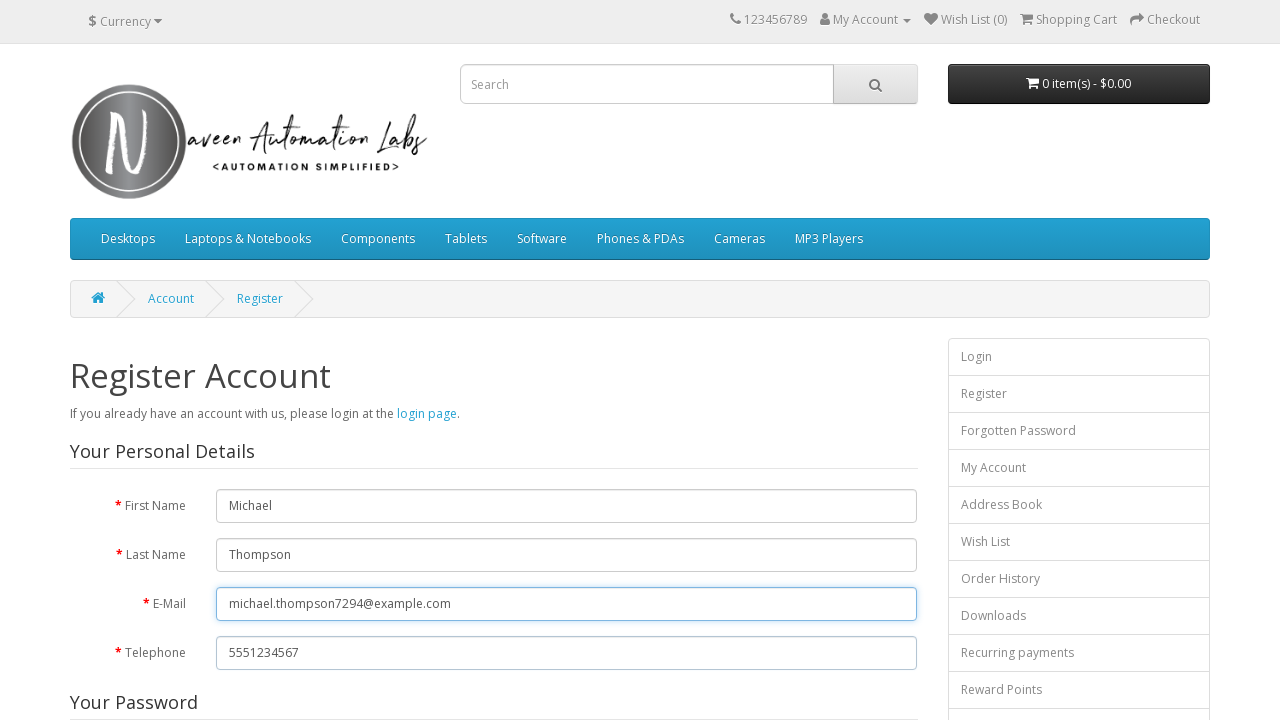

Filled password field with 'SecurePass!2024' on #input-password
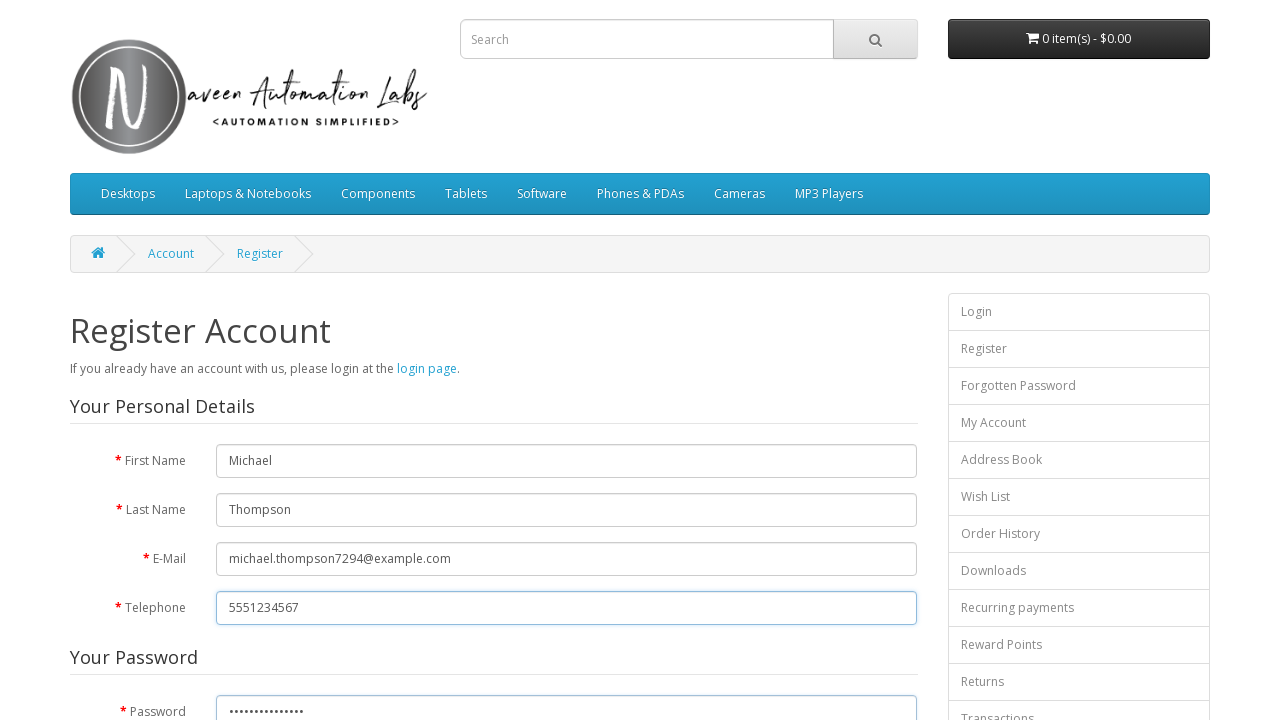

Filled confirm password field with 'SecurePass!2024' on #input-confirm
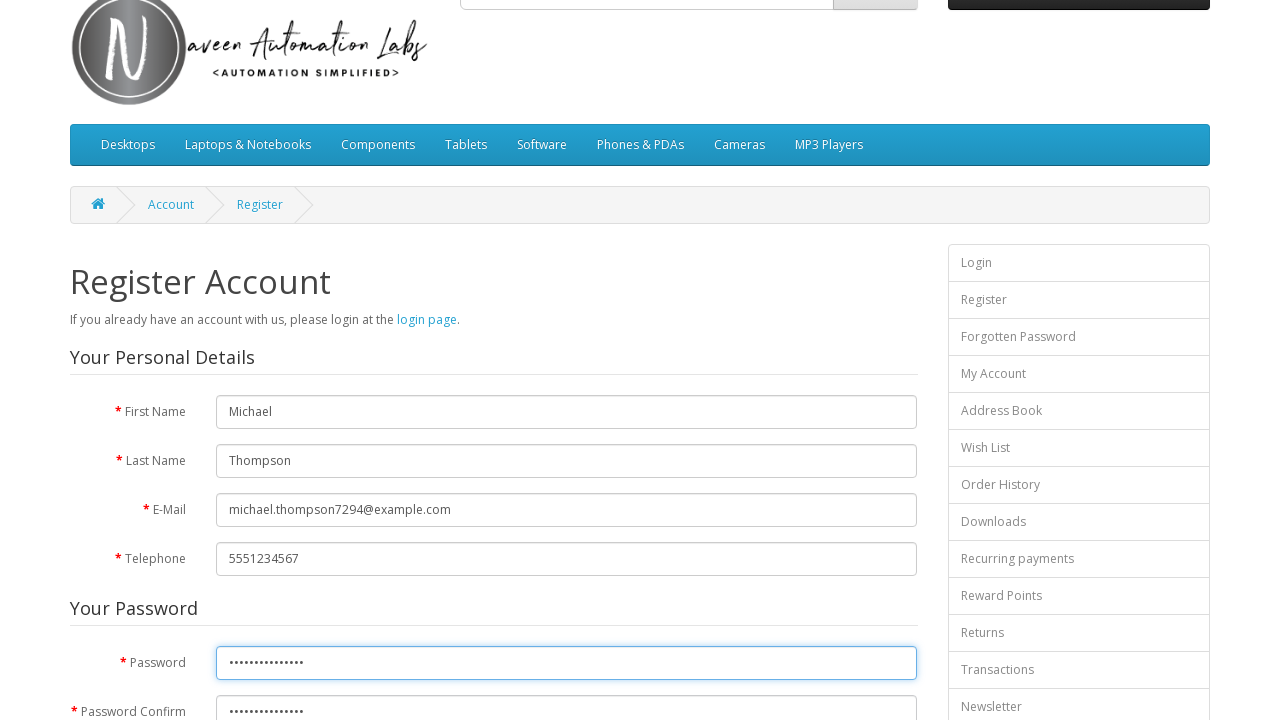

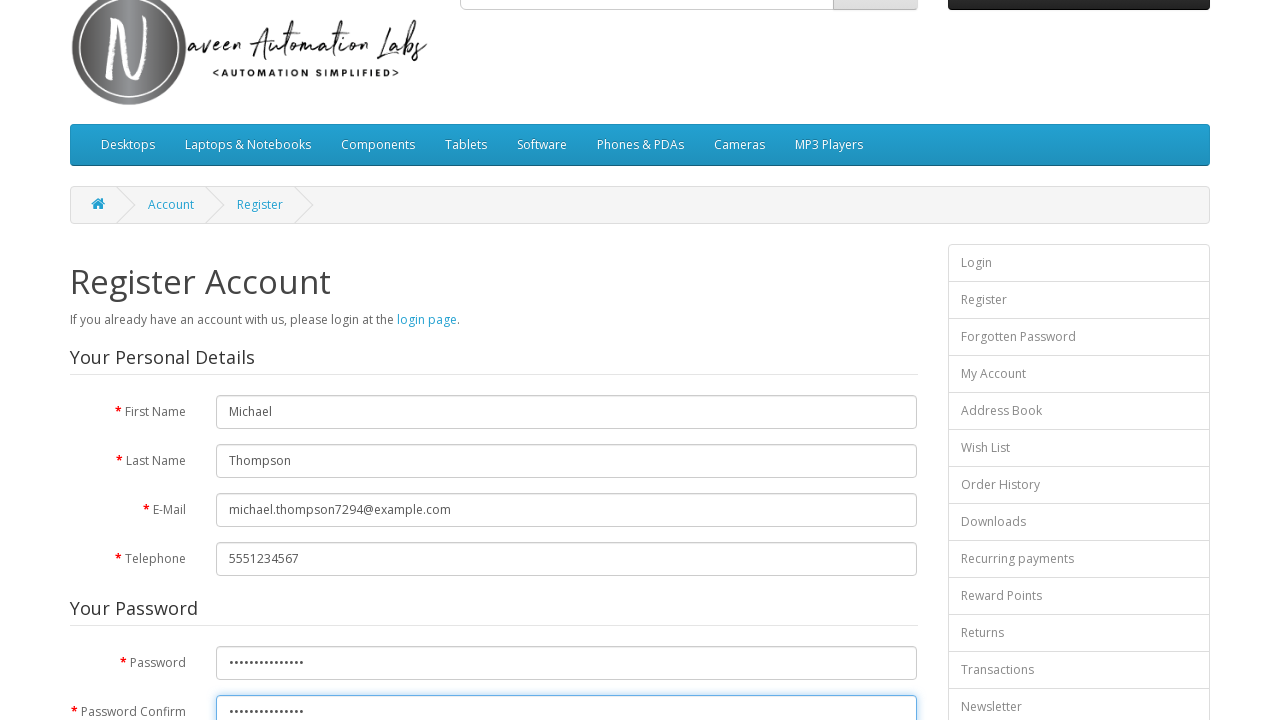